Tests select menu functionality by selecting options from dropdown menus using different selection methods (by text, by index), verifying selections, and deselecting options in a multi-select dropdown.

Starting URL: https://demoqa.com/select-menu

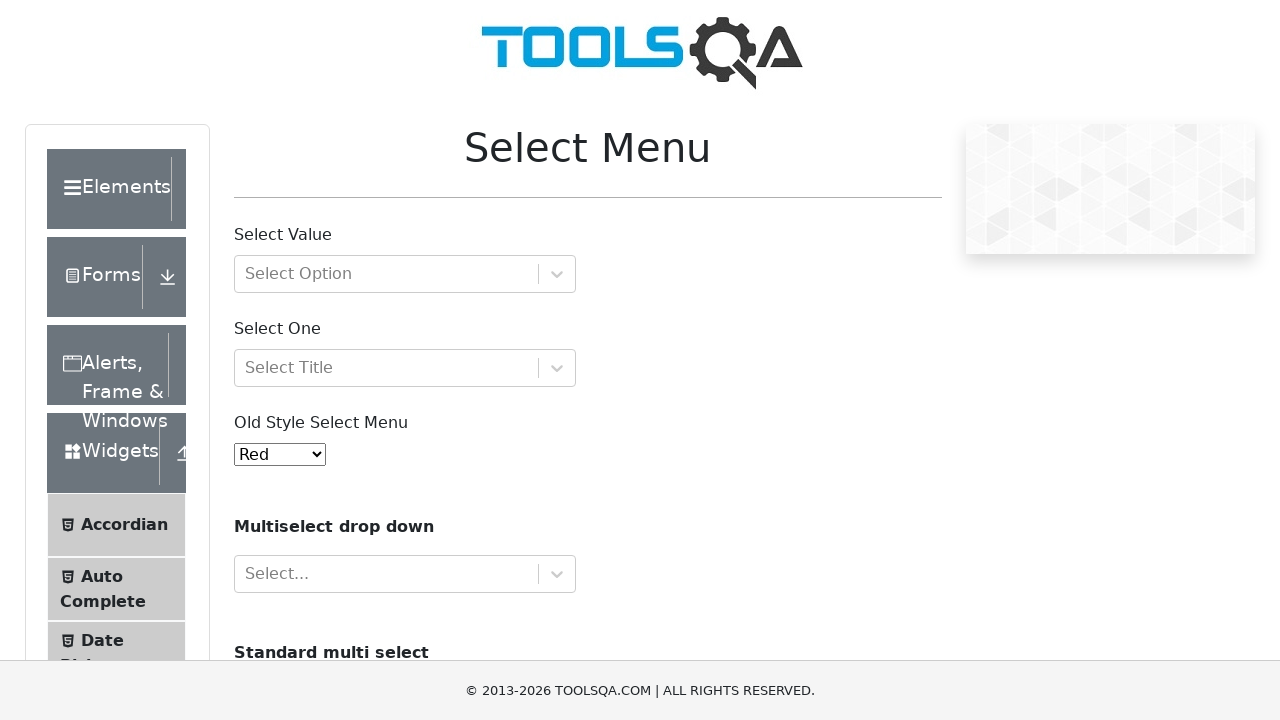

Selected 'Blue' from old style select menu on select#oldSelectMenu
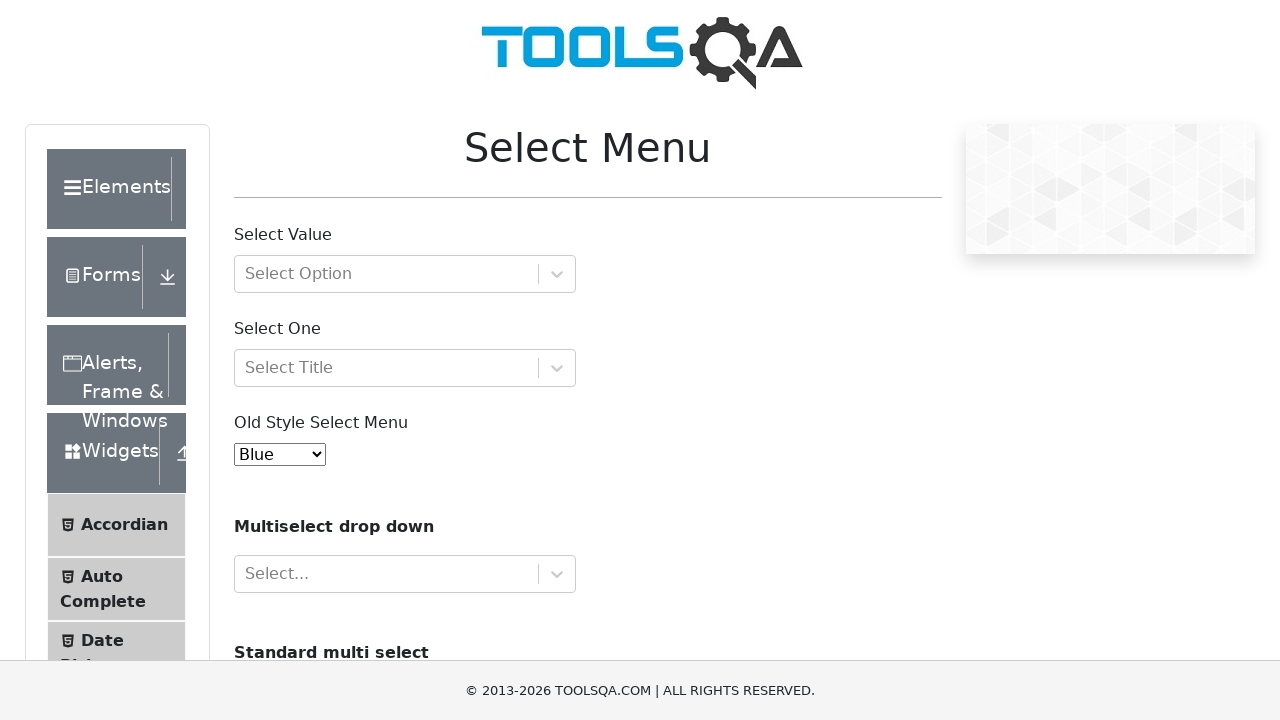

Selected first car option by index 0 on select#cars
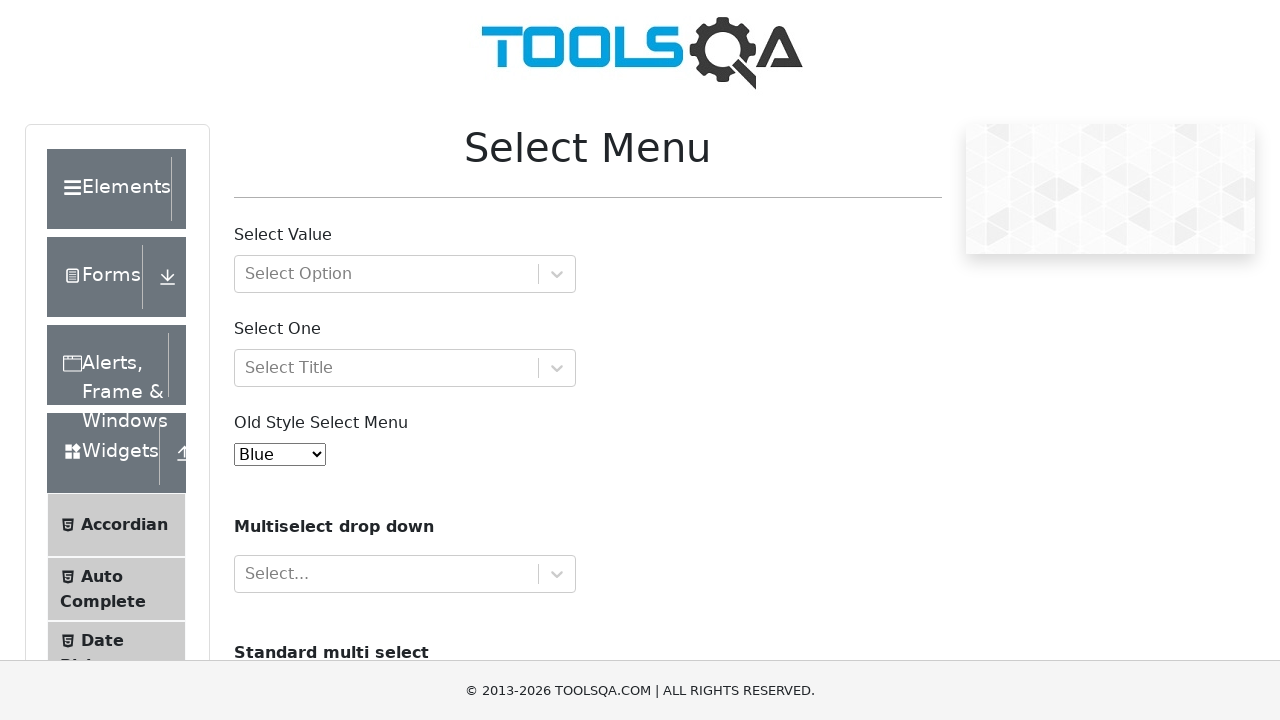

Selected first two car options by index [0, 1] on select#cars
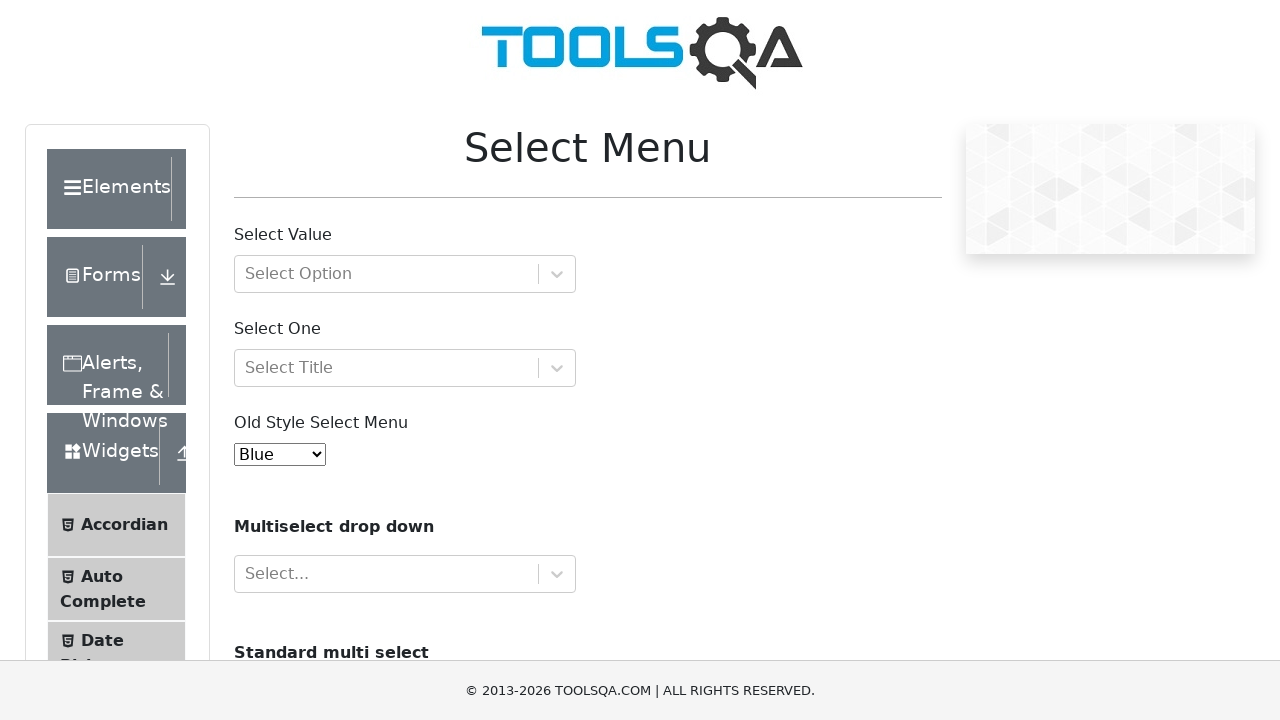

Selected first three car options by index [0, 1, 2] on select#cars
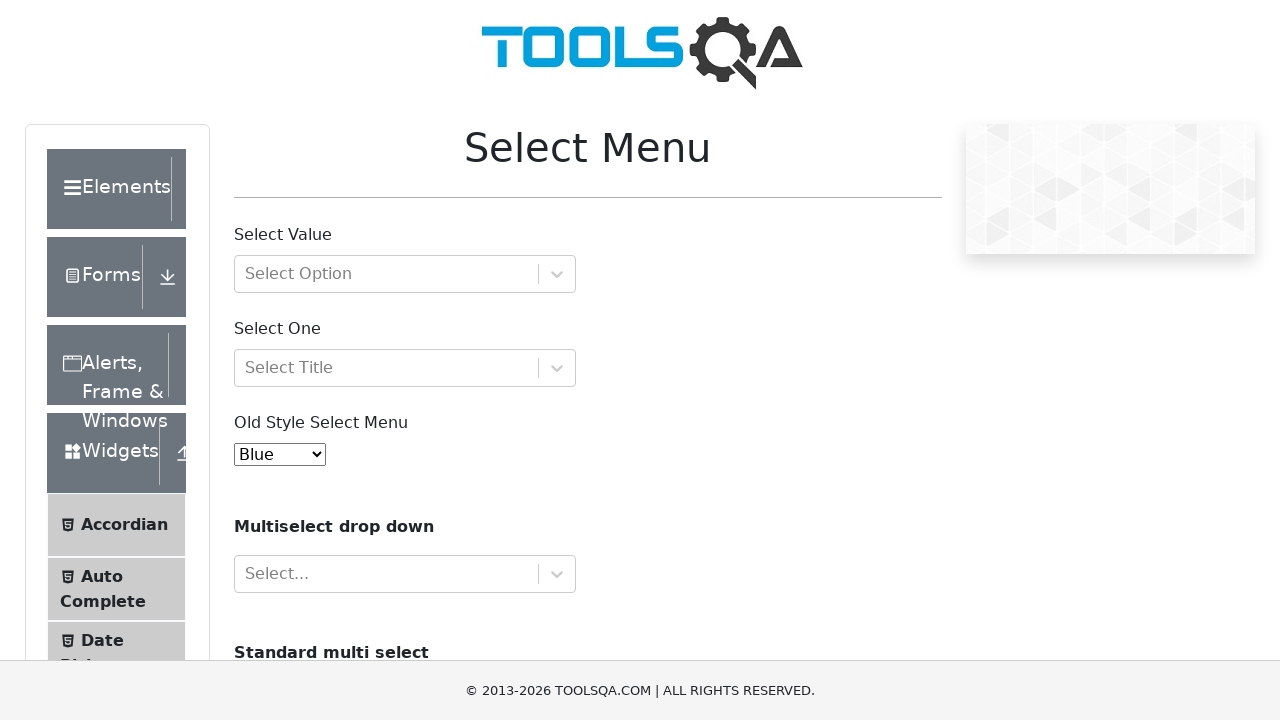

Selected all four car options by index [0, 1, 2, 3] on select#cars
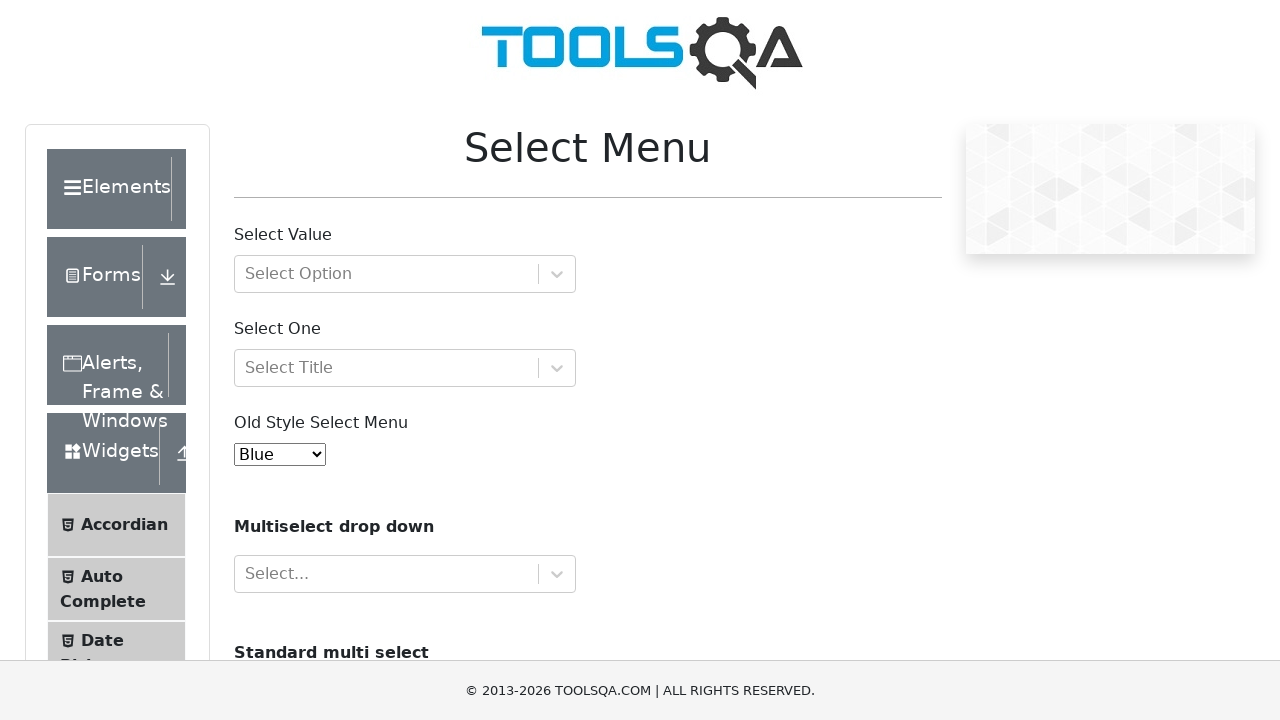

Deselected last option by reselecting first three car options on select#cars
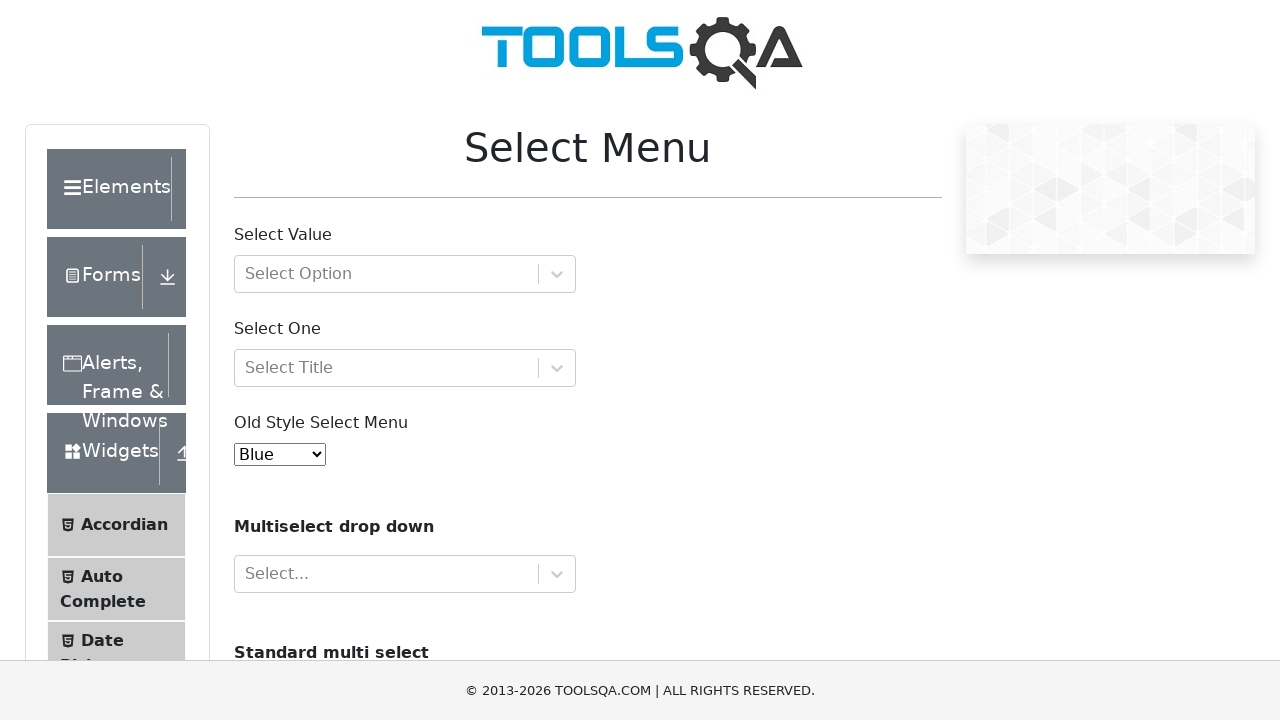

Deselected third option by reselecting first two car options on select#cars
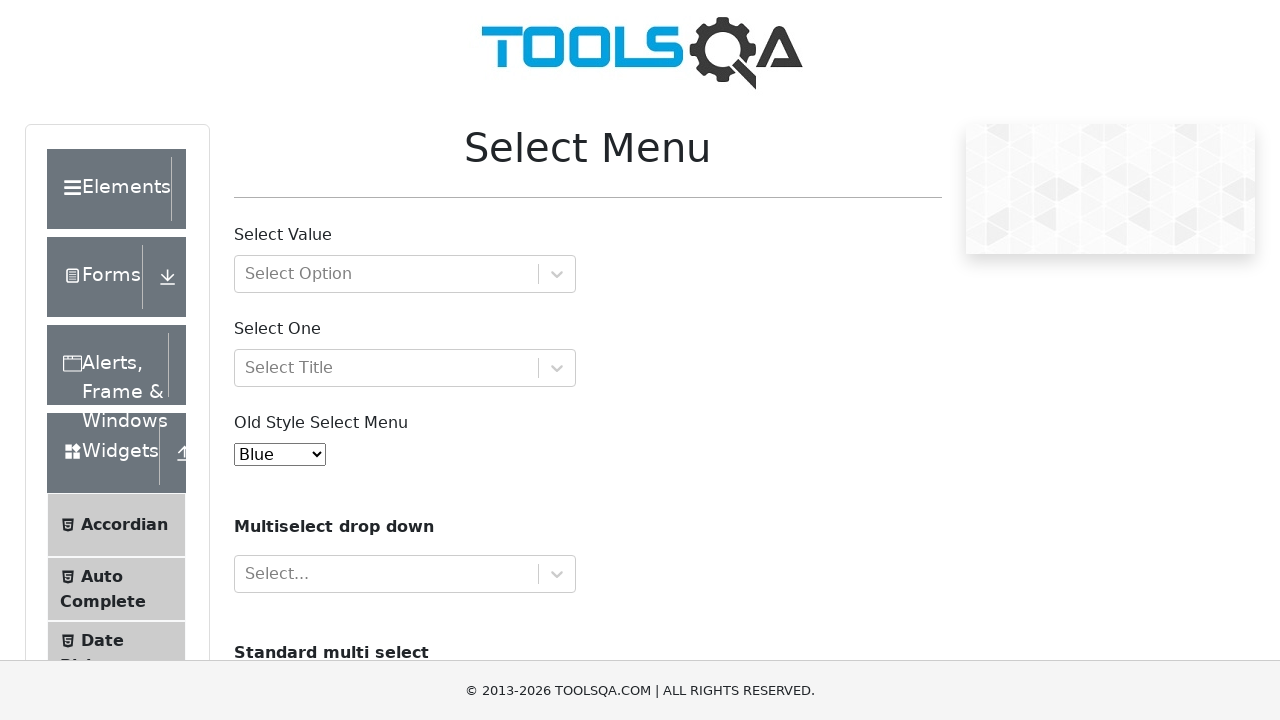

Deselected second option by reselecting only first car option on select#cars
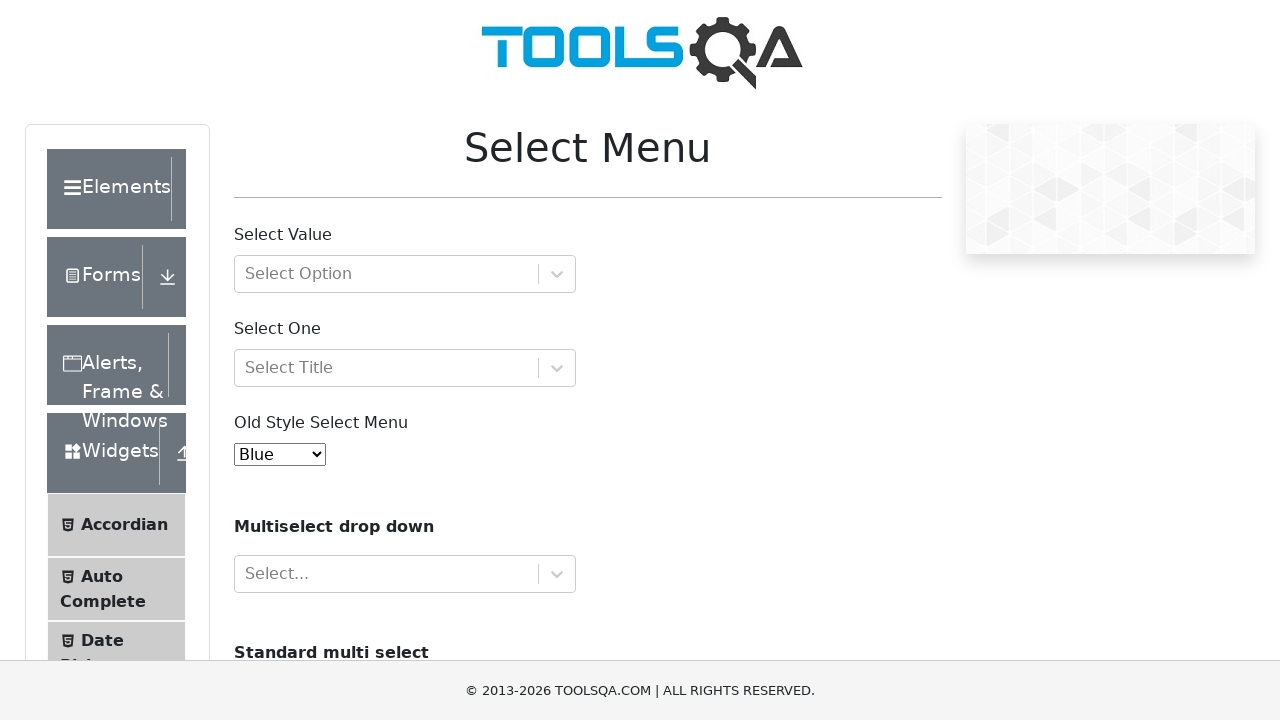

Deselected all car options on select#cars
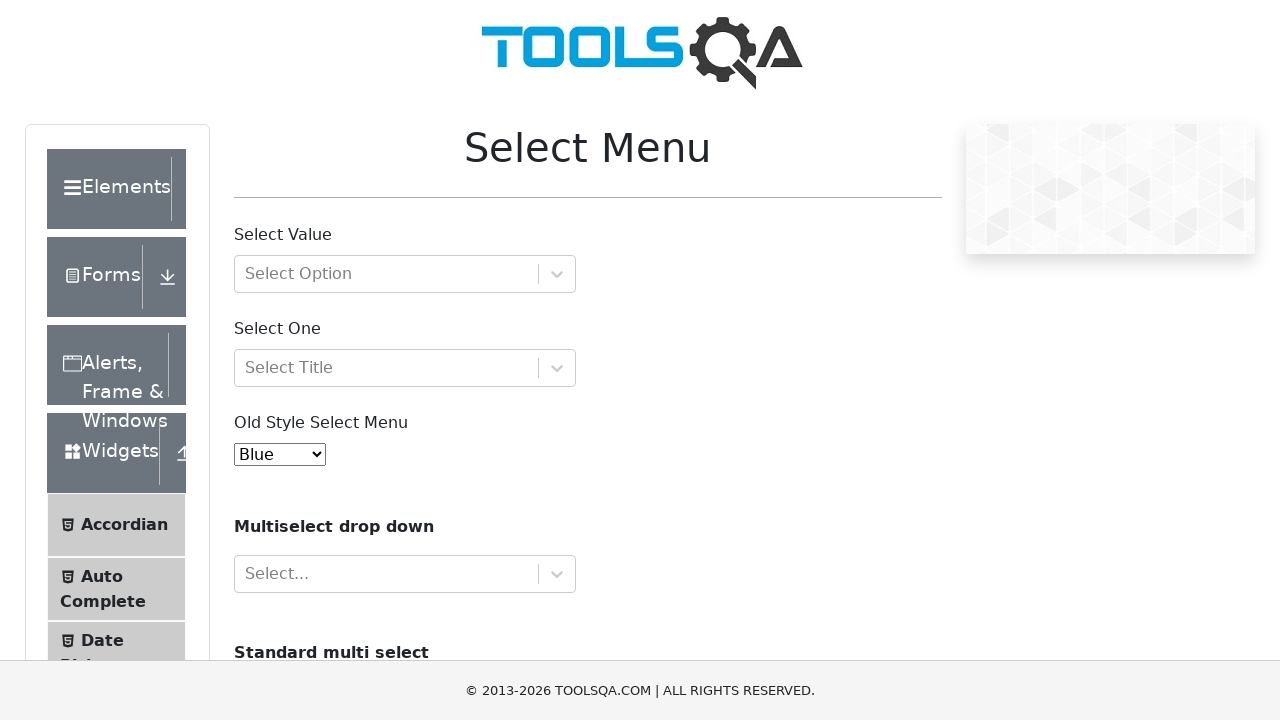

Selected all car options by visible text: Volvo, Saab, Opel, Audi on select#cars
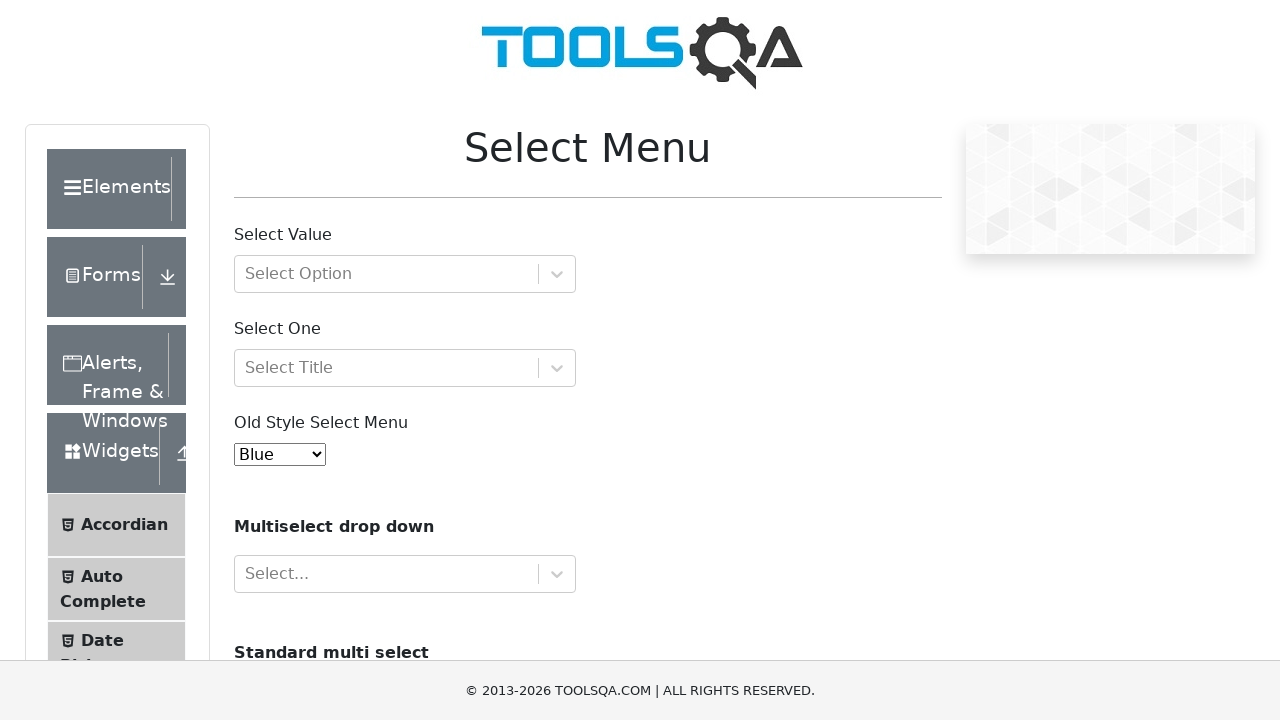

Deselected all car options on select#cars
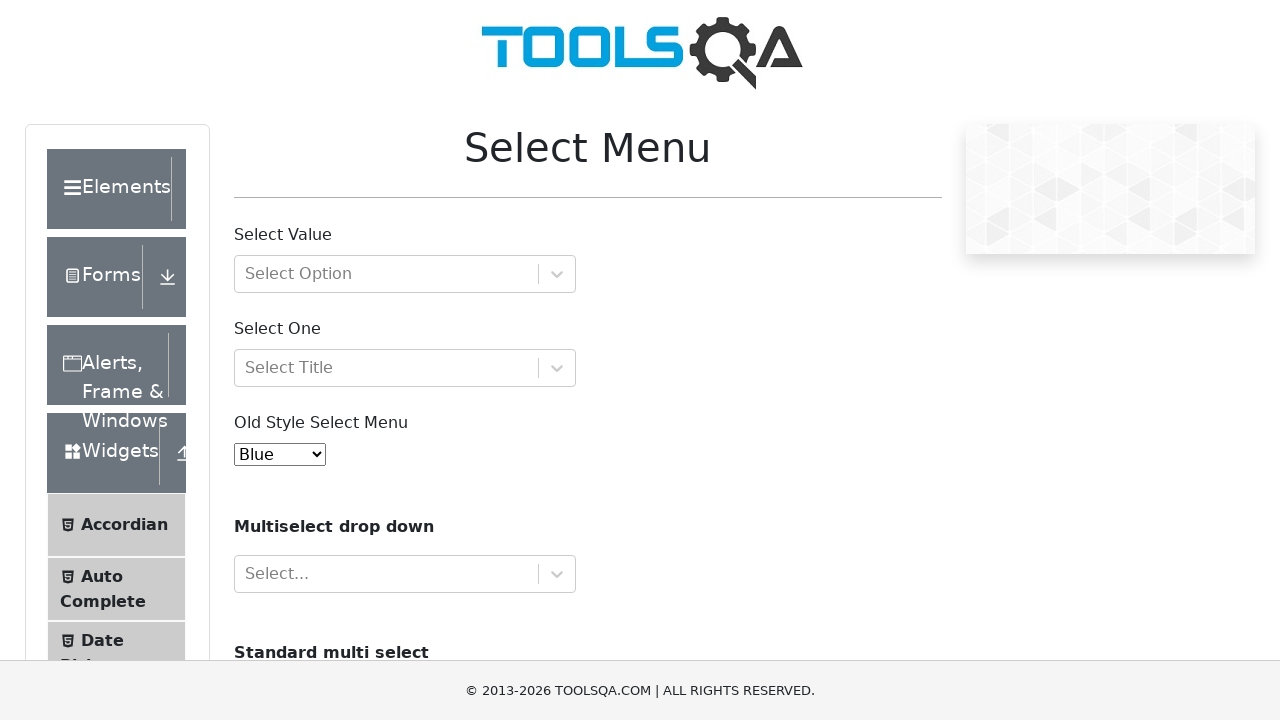

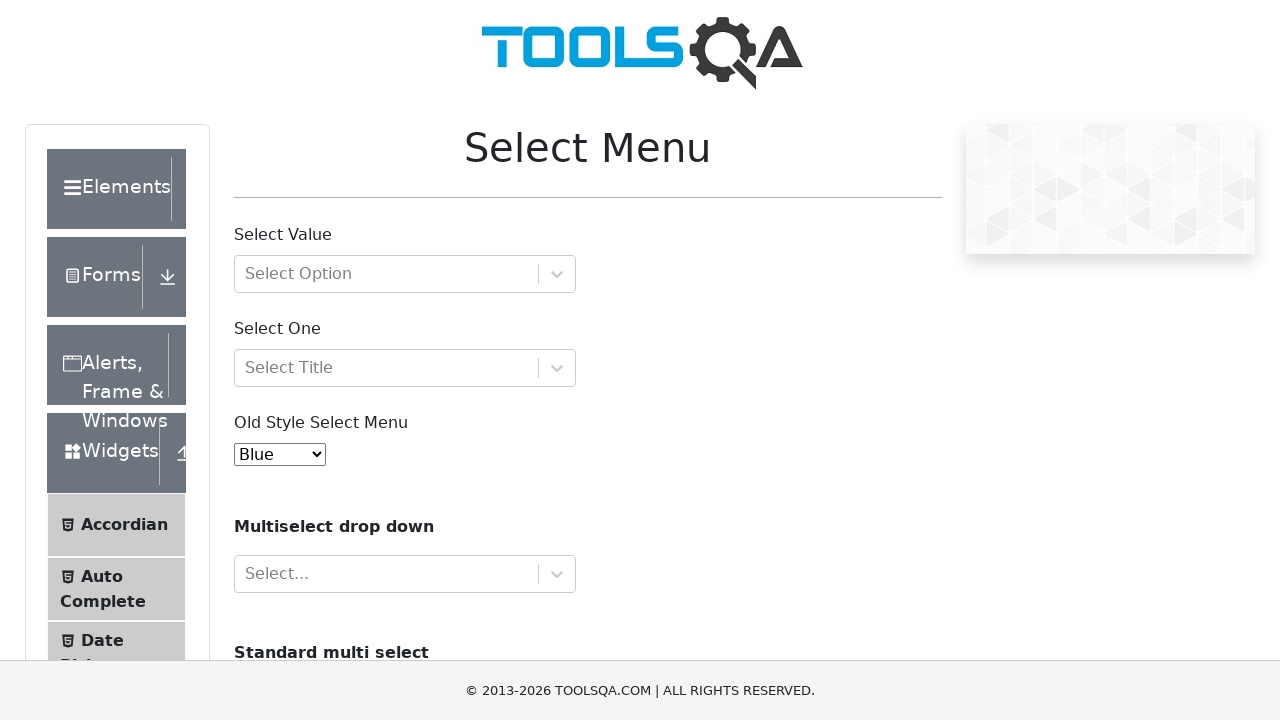